Tests clicking the "Click Me" button on DemoQA Buttons page and verifies the dynamic click message appears

Starting URL: https://demoqa.com/buttons

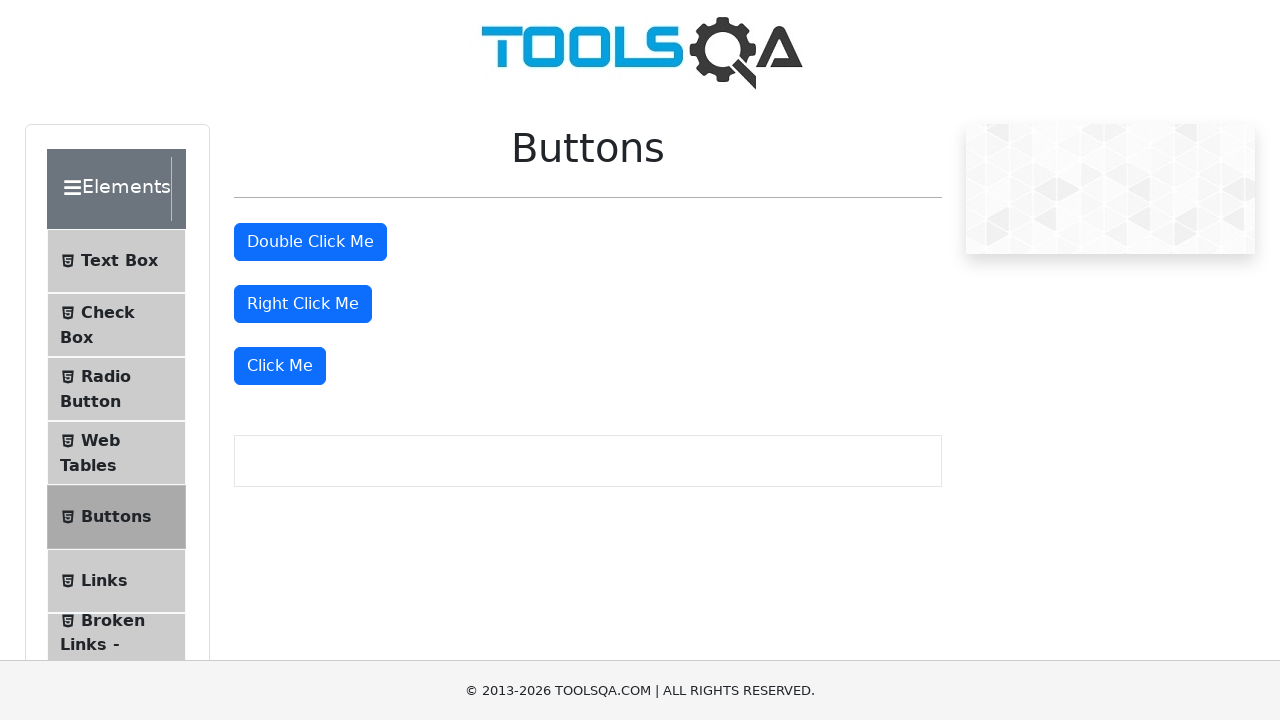

Clicked the 'Click Me' button using XPath at (280, 366) on xpath=//button[text()='Click Me']
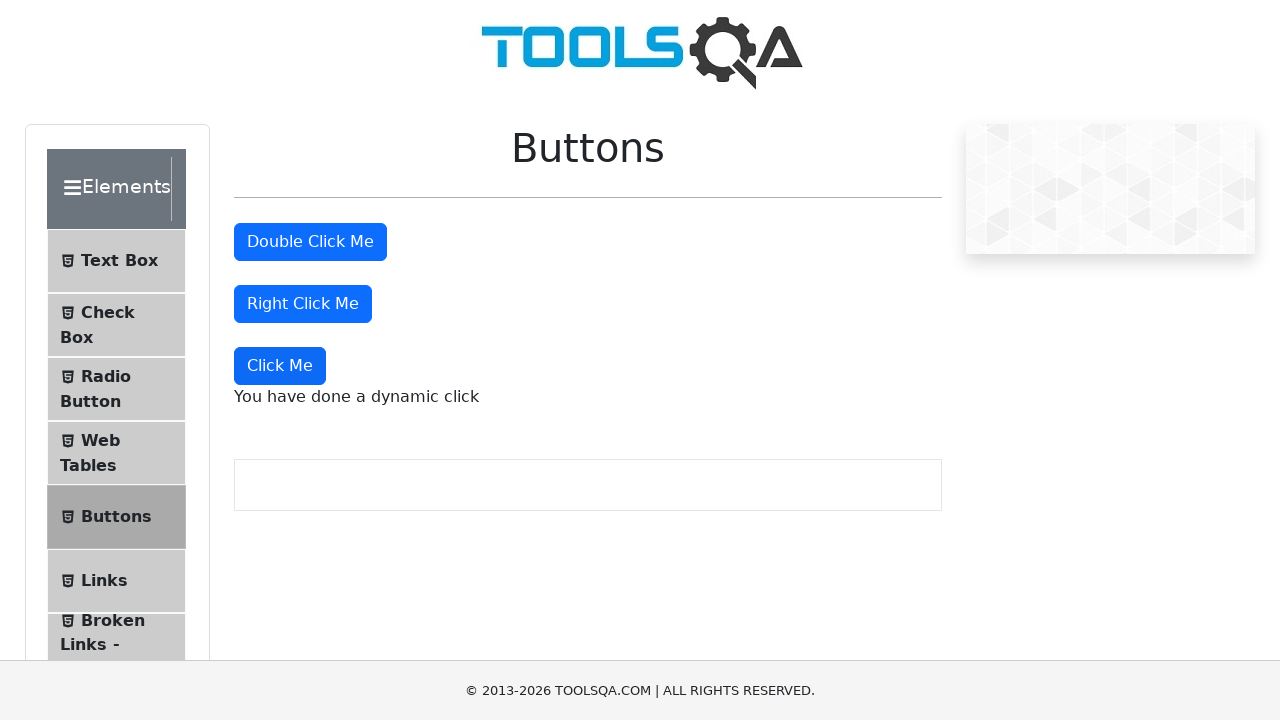

Waited for dynamic click message paragraph to appear
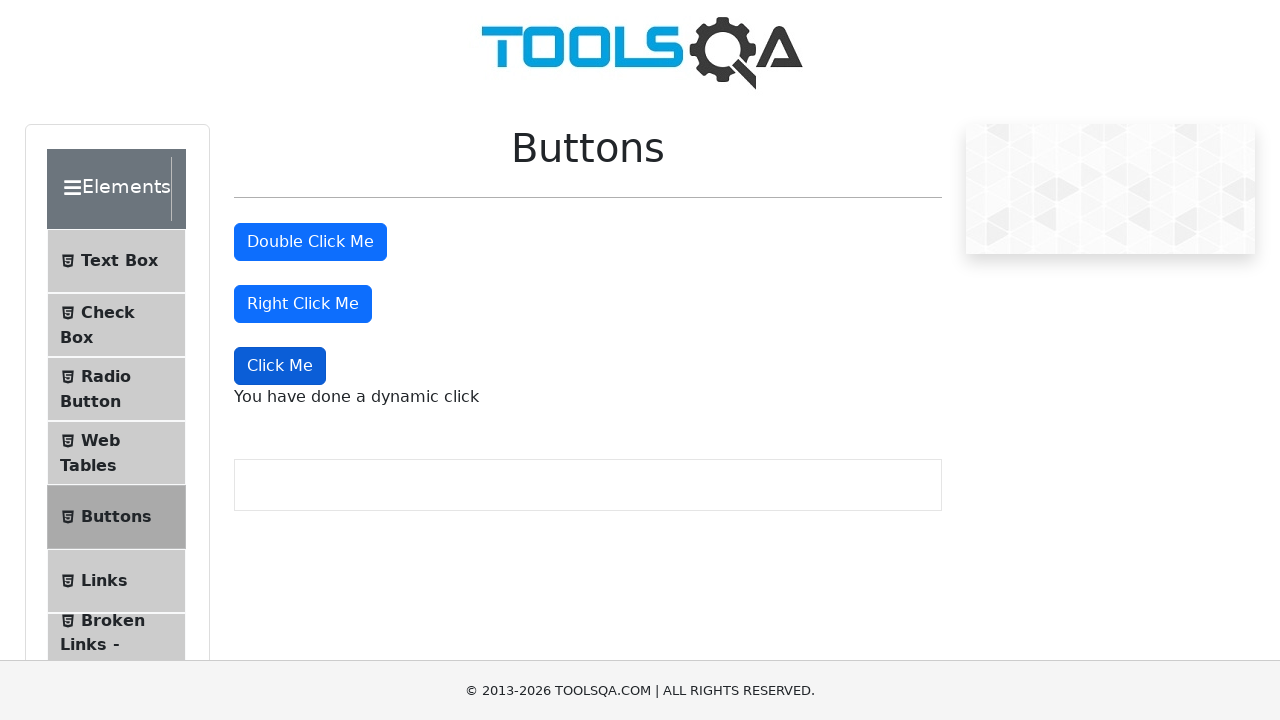

Verified that the dynamic click message is visible
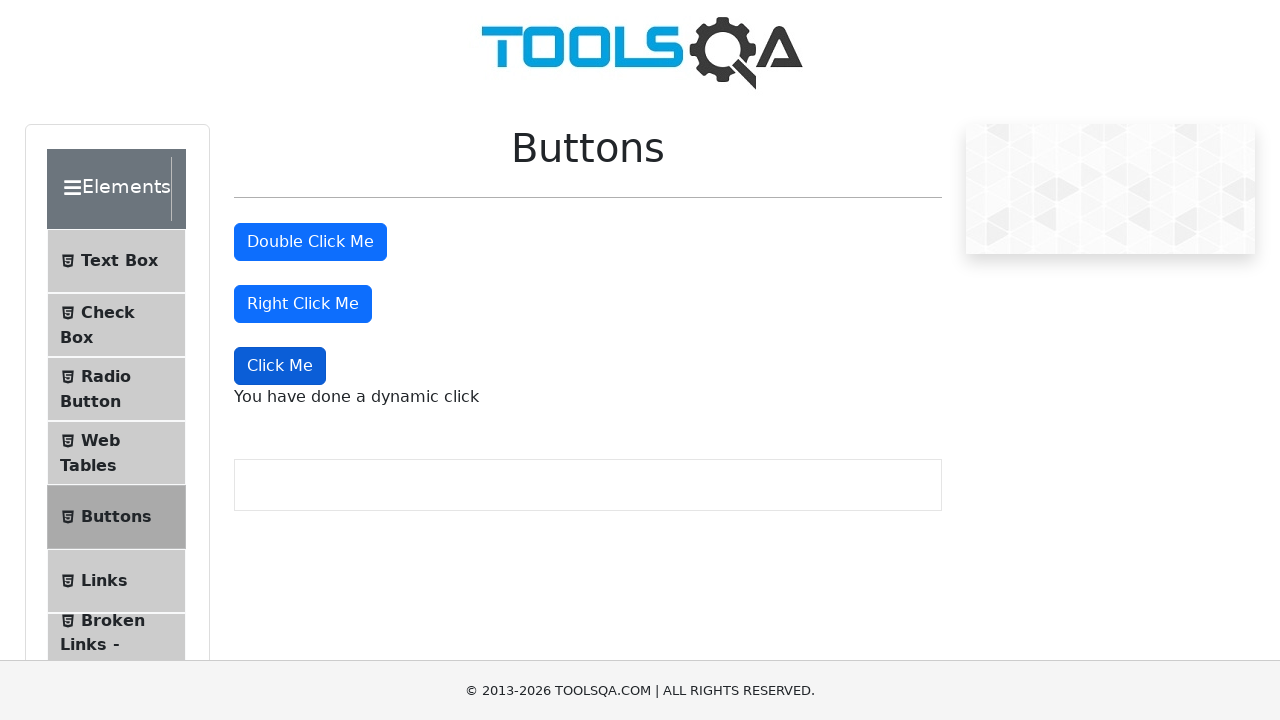

Verified that the dynamic click message text matches 'You have done a dynamic click'
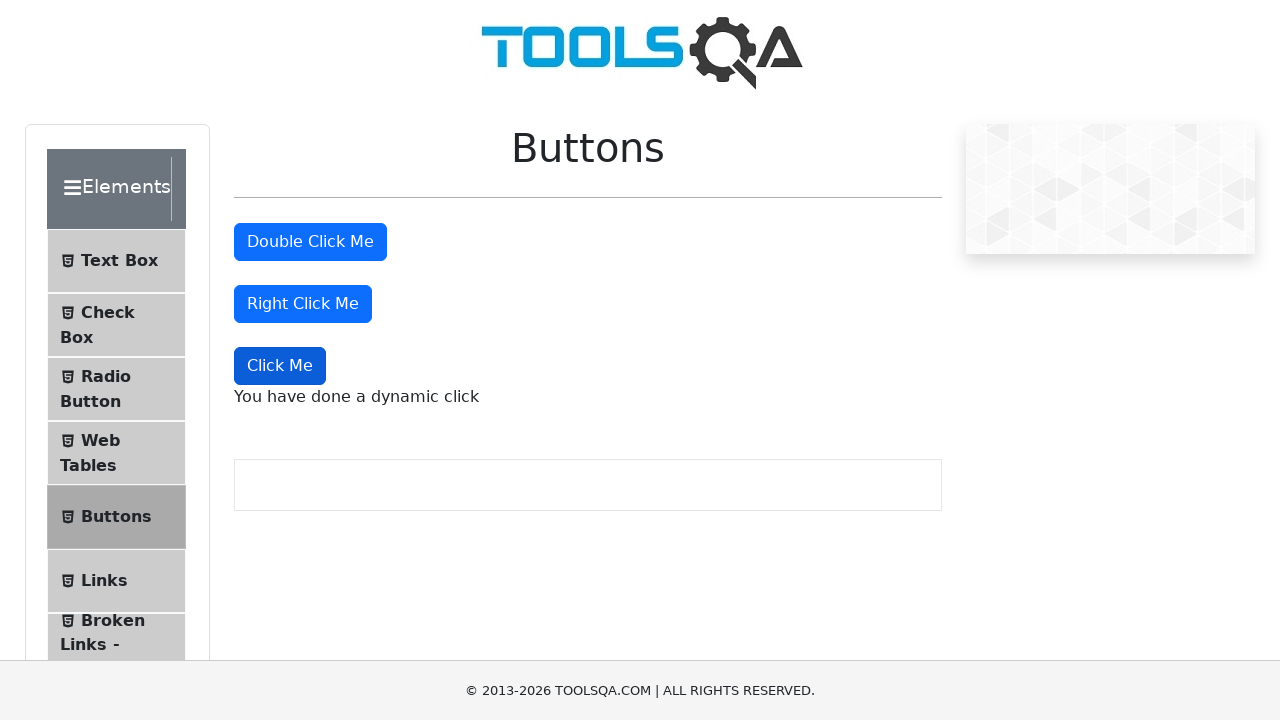

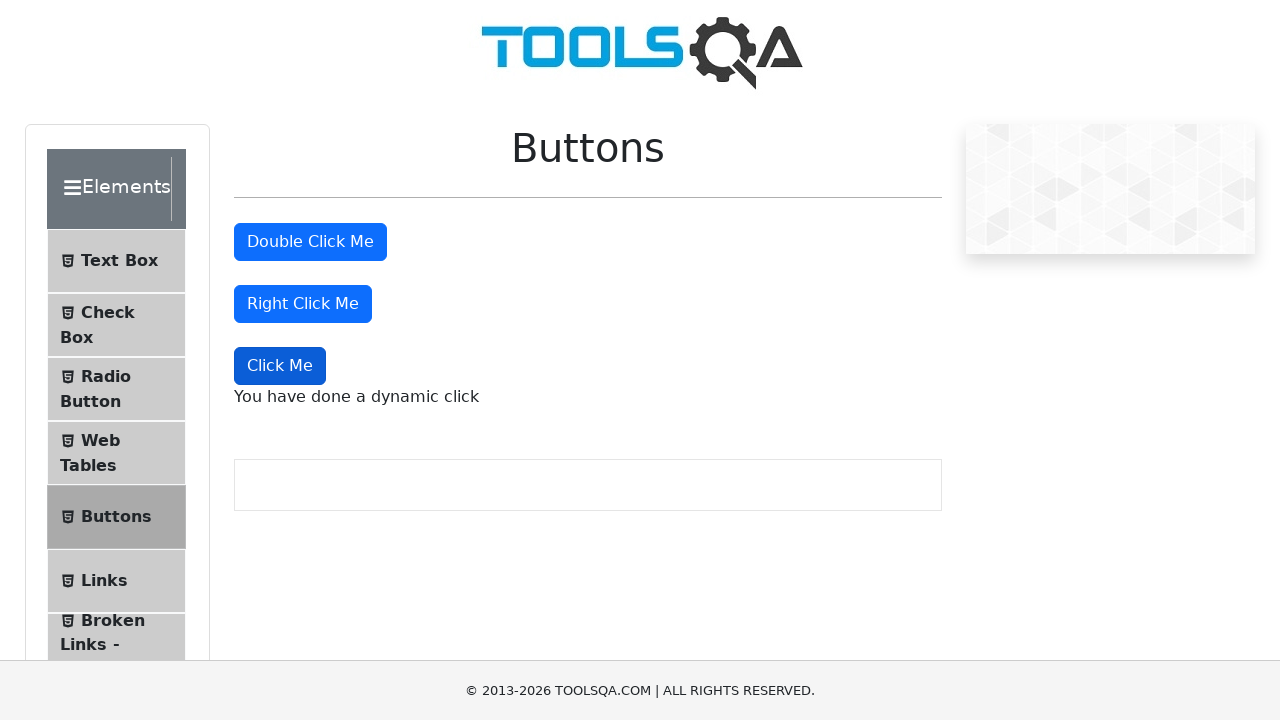